Tests a wait-and-click scenario where the script waits for a verify button to become clickable, clicks it, and verifies a success message appears

Starting URL: http://suninjuly.github.io/wait2.html

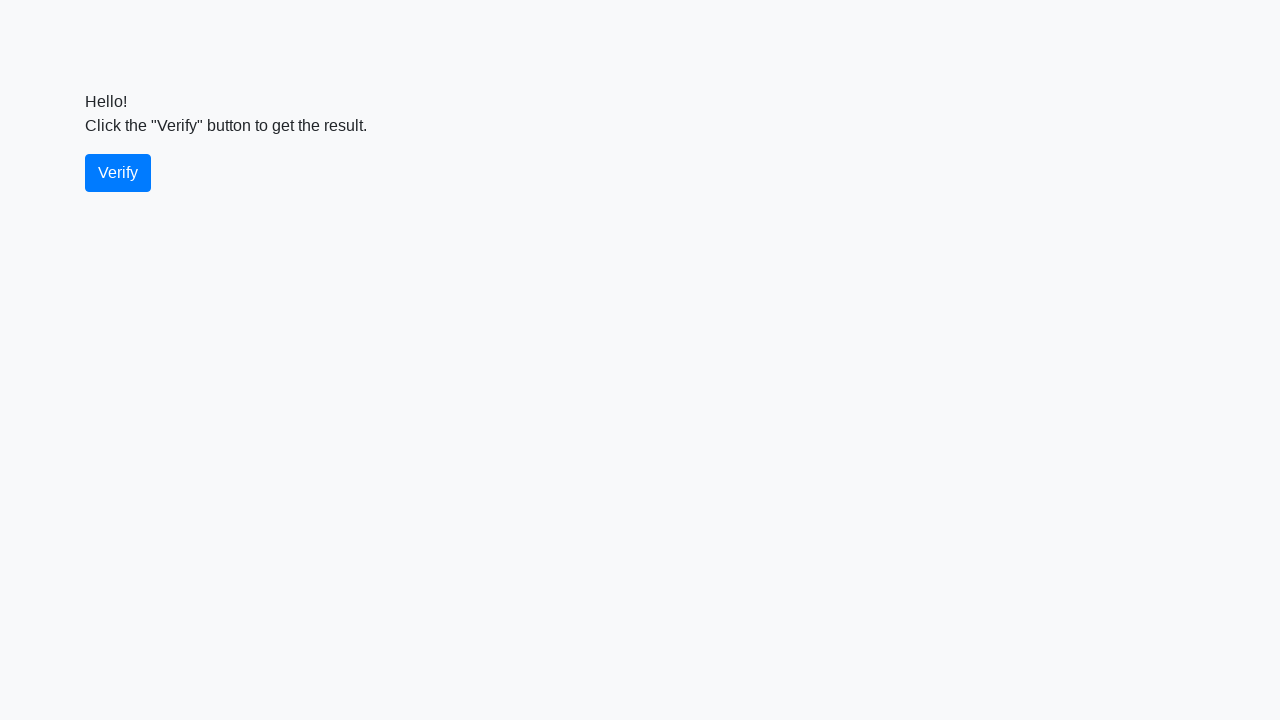

Waited for verify button to become visible
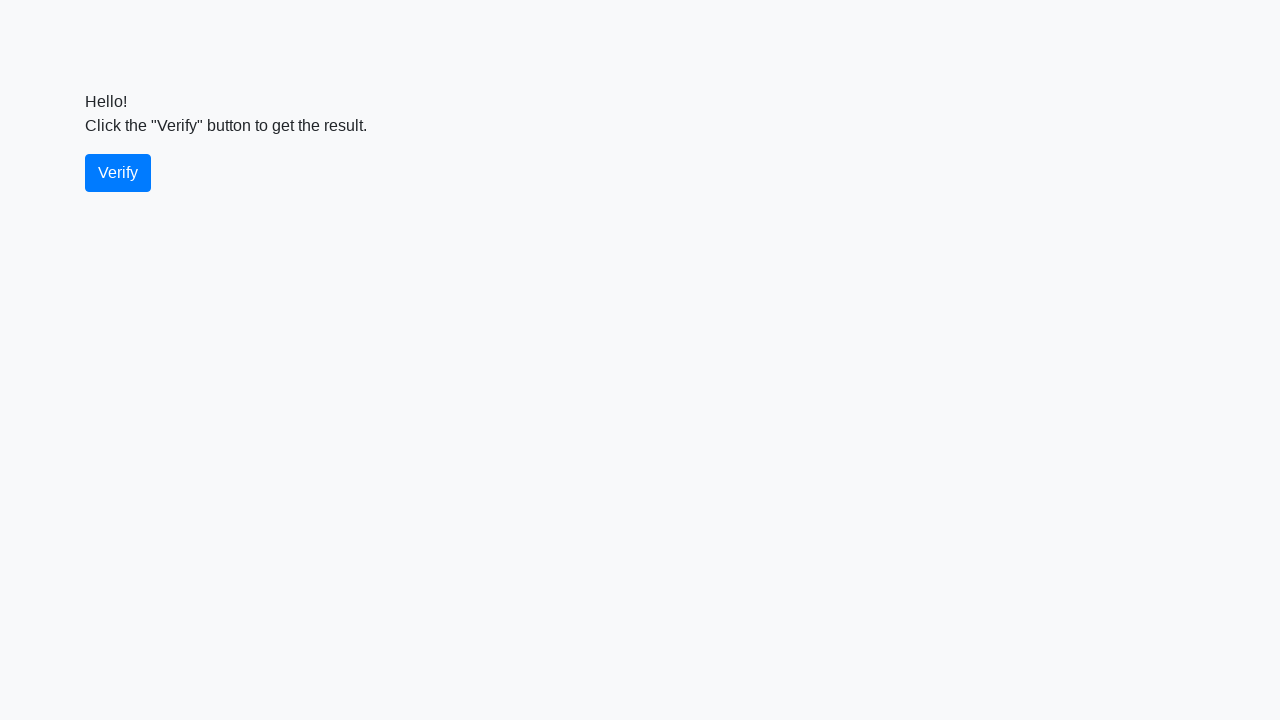

Clicked the verify button at (118, 173) on #verify
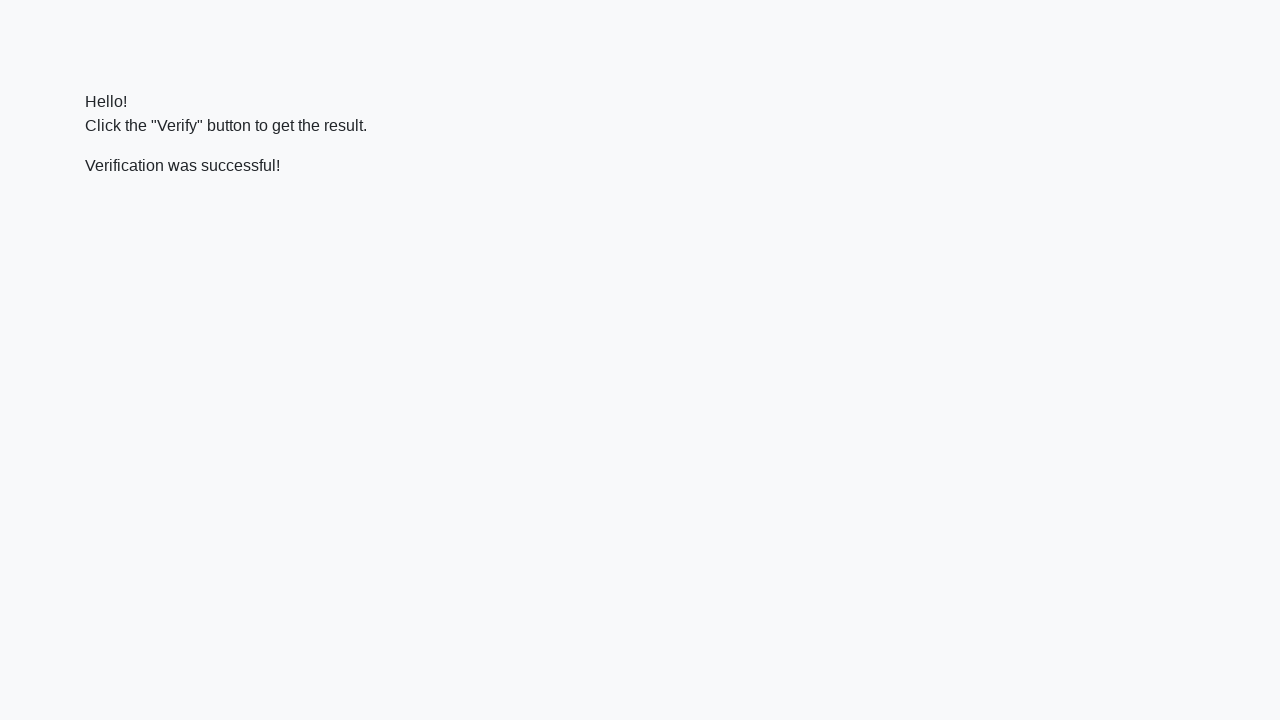

Waited for success message to appear
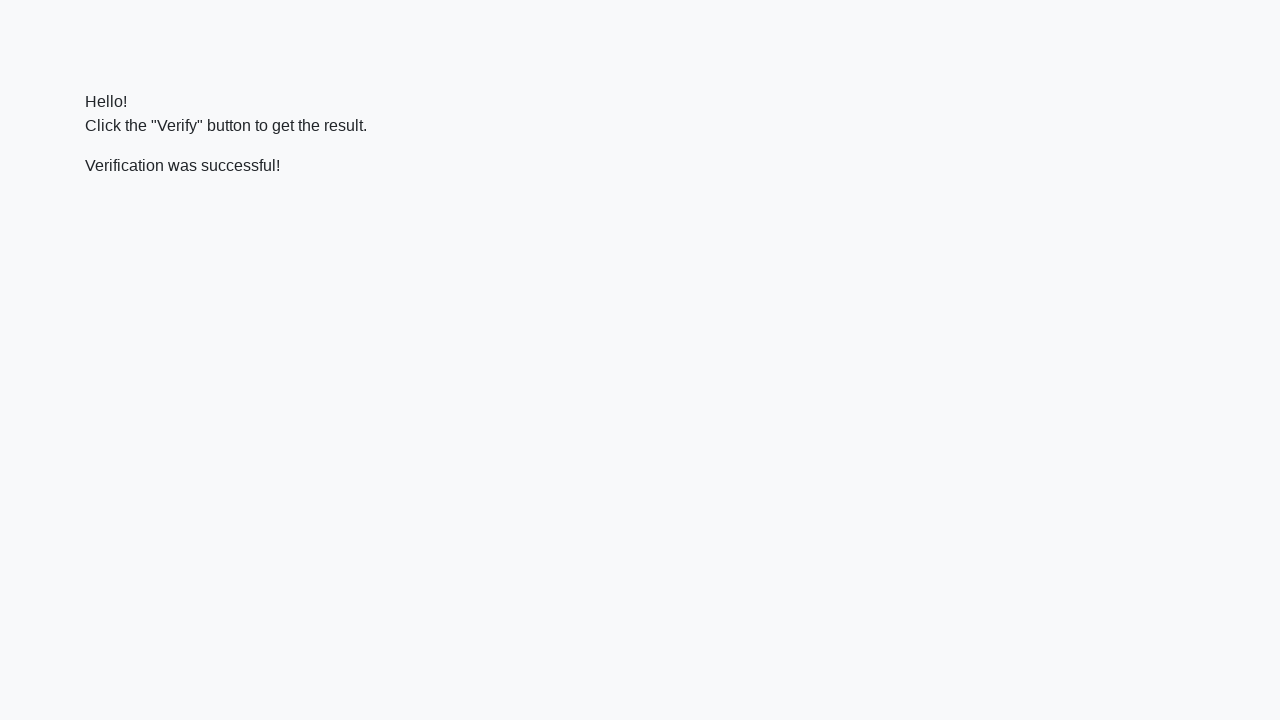

Located the verify message element
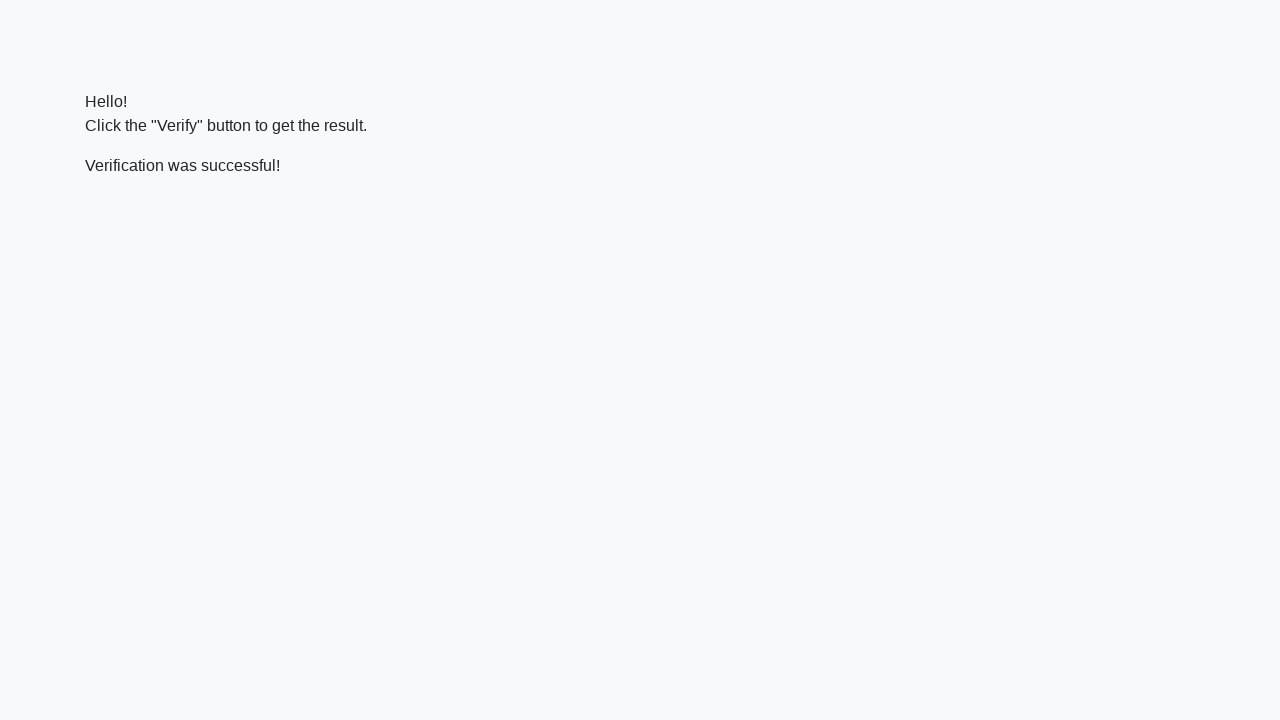

Verified that success message contains 'successful'
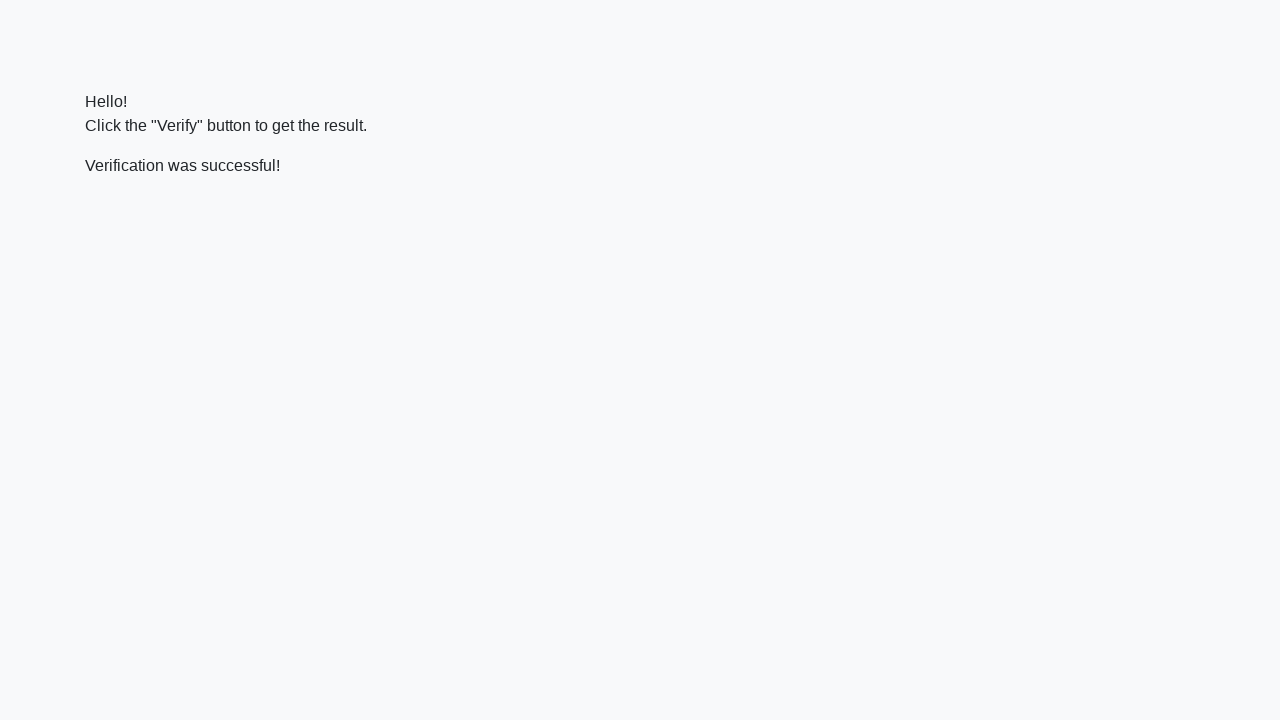

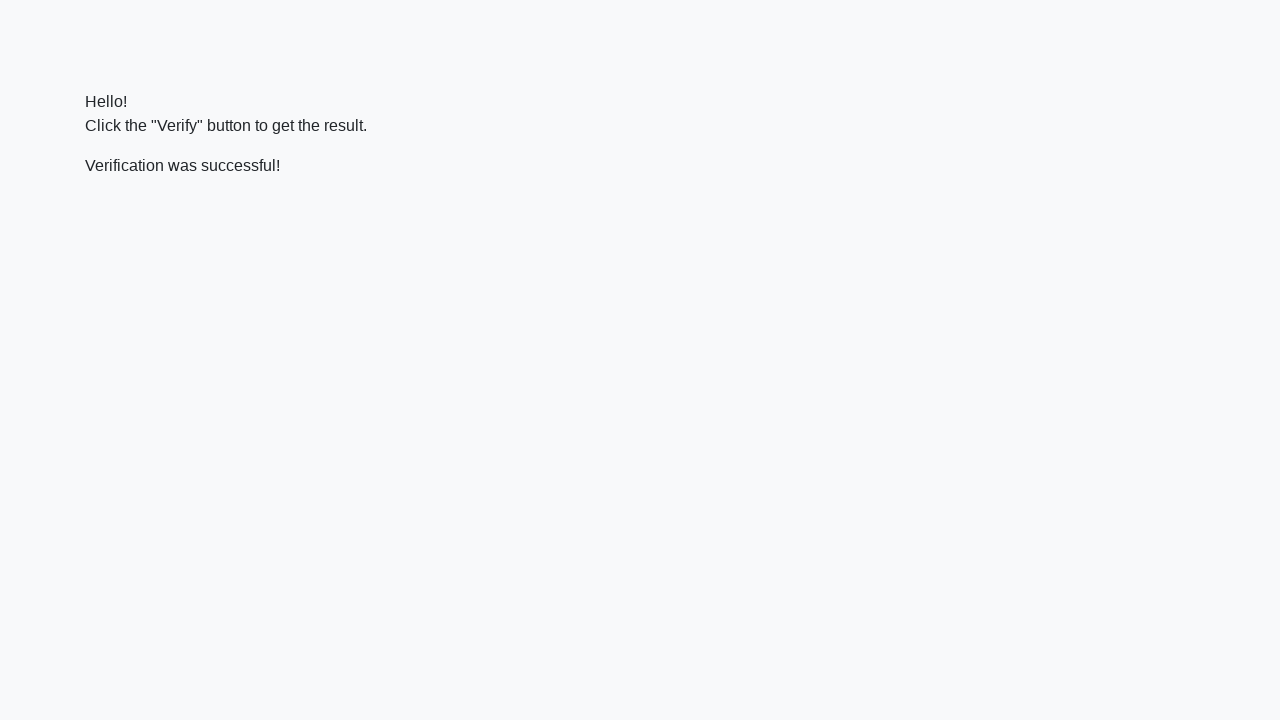